Tests a practice form submission by filling out personal details including name, email, phone number, date of birth, subjects, gender, hobbies, address, state and city, then verifies the success message appears.

Starting URL: https://demoqa.com/automation-practice-form

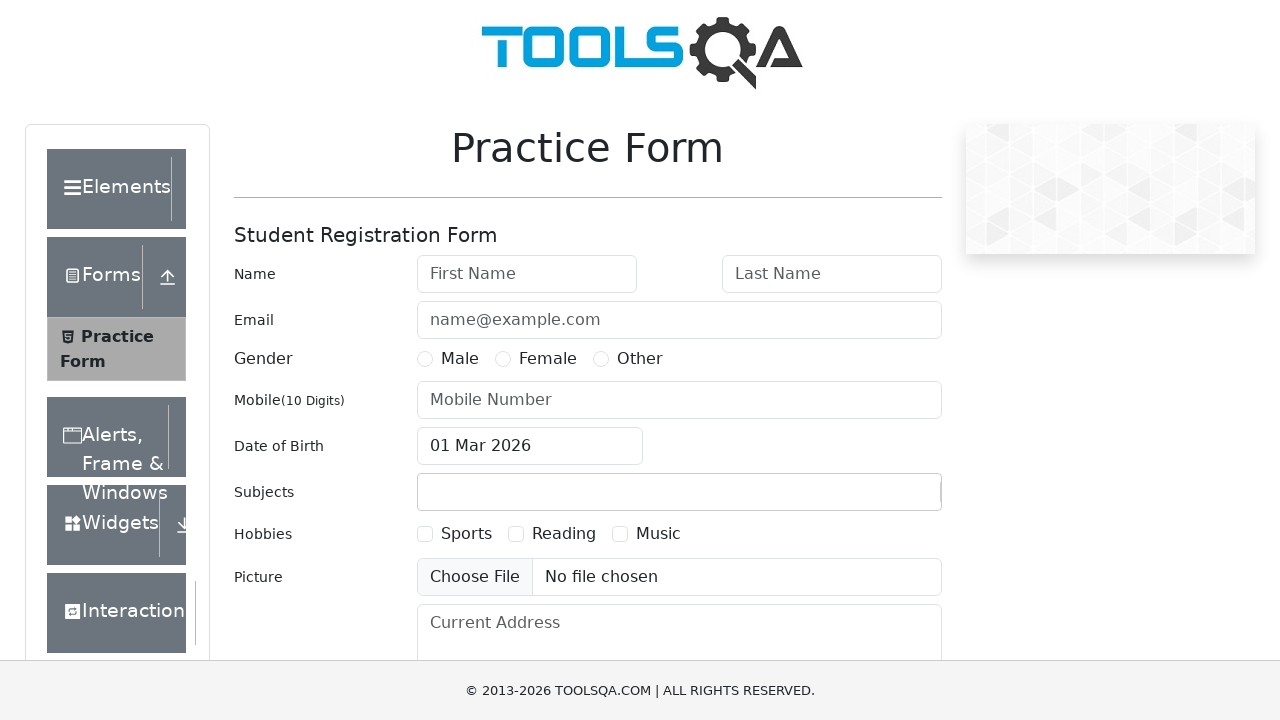

Filled first name field with 'Maria' on #firstName
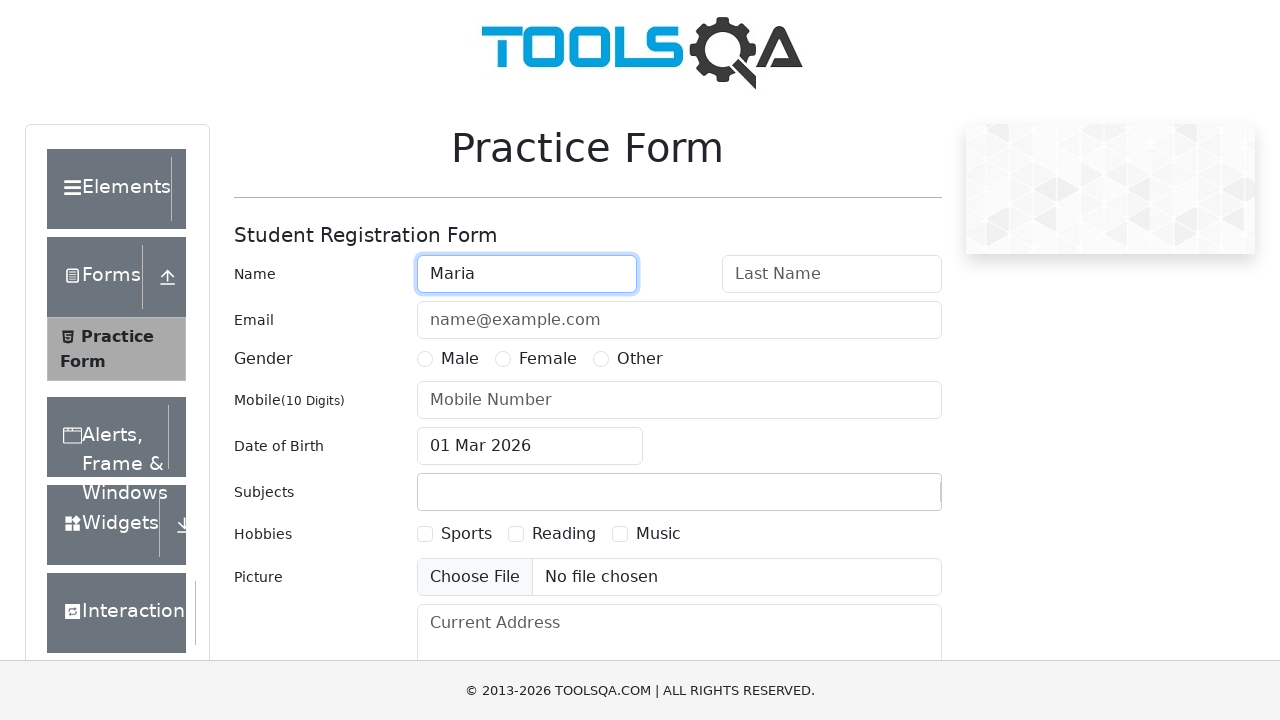

Filled last name field with 'Johnson' on #lastName
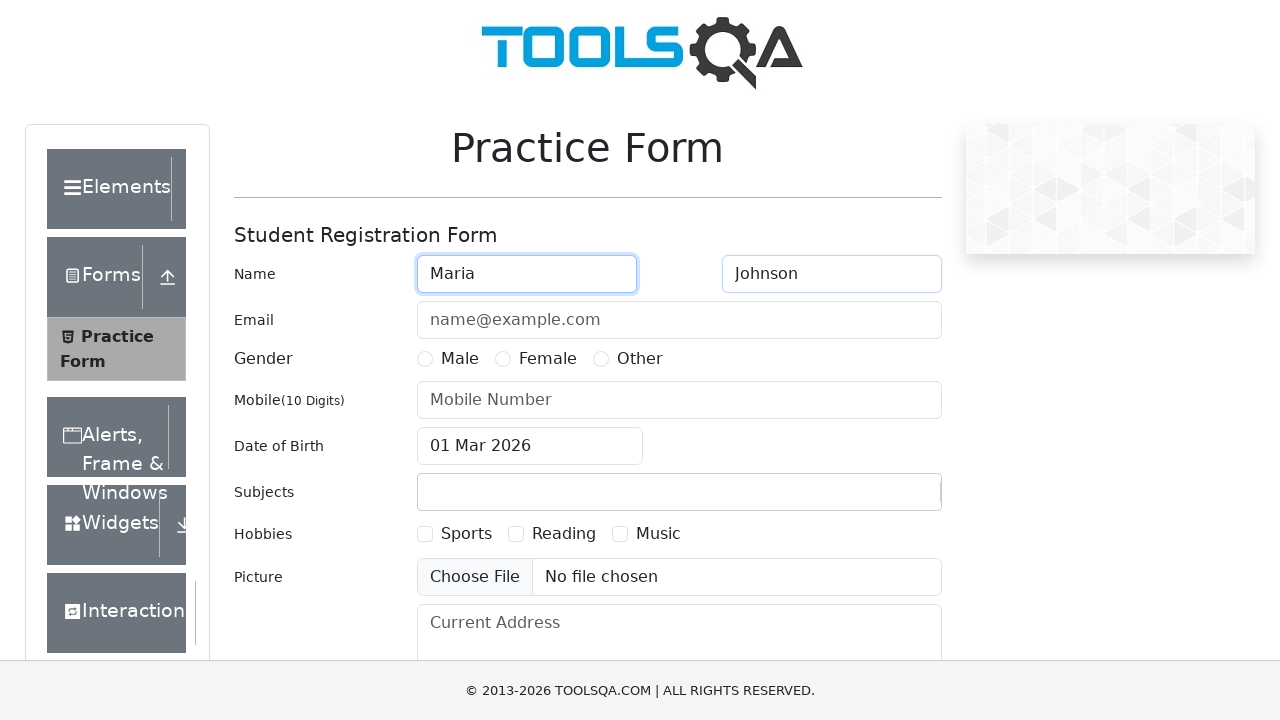

Filled email field with 'maria.johnson@example.com' on #userEmail
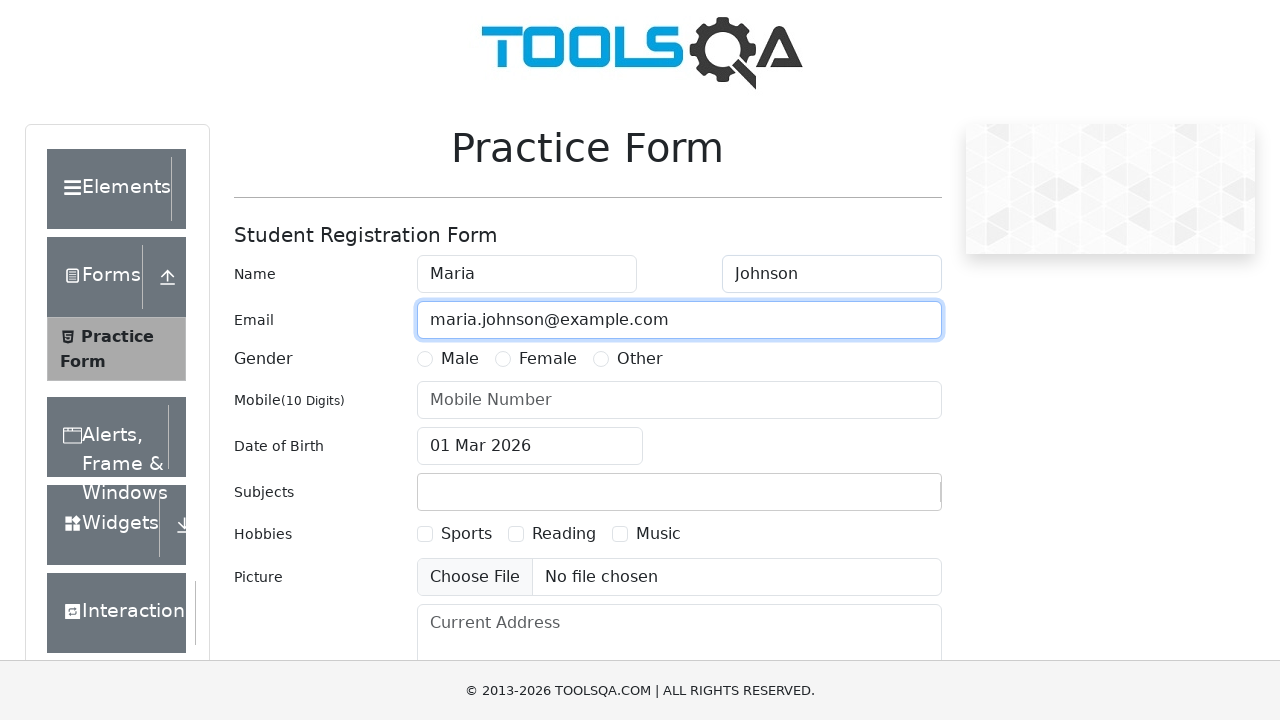

Filled phone number field with '5551234567' on #userNumber
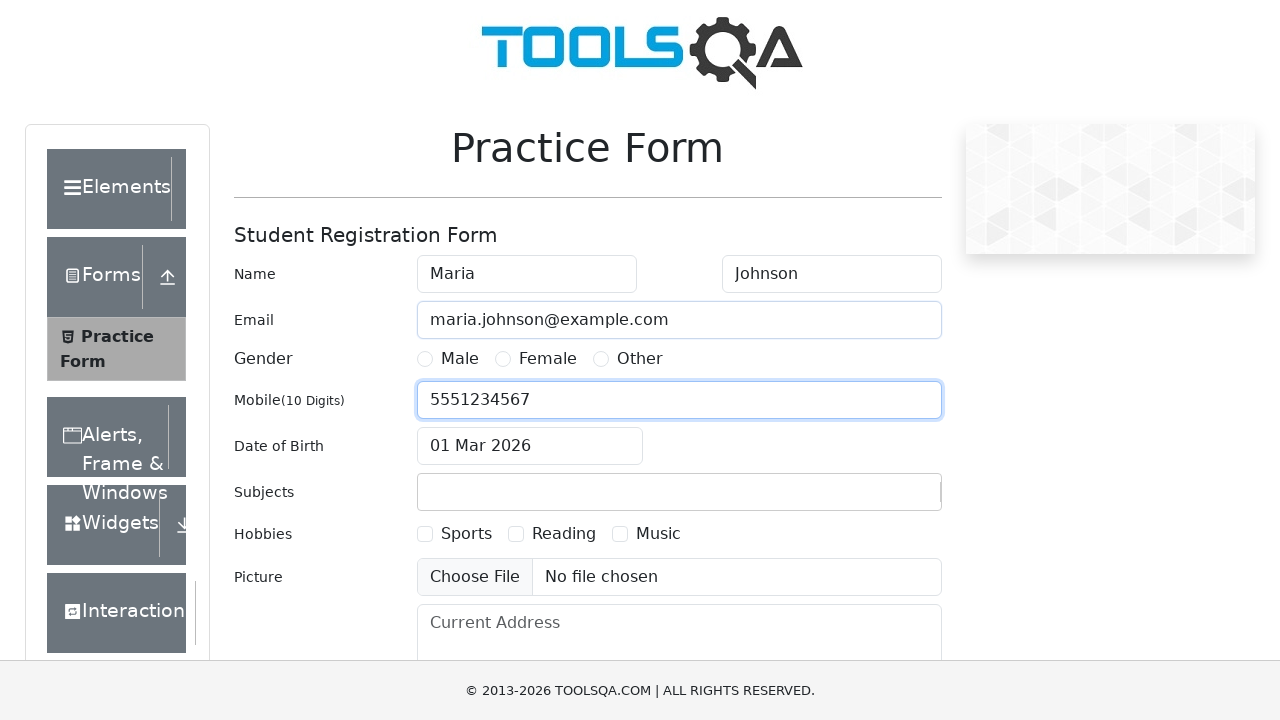

Clicked date of birth input field at (530, 446) on #dateOfBirthInput
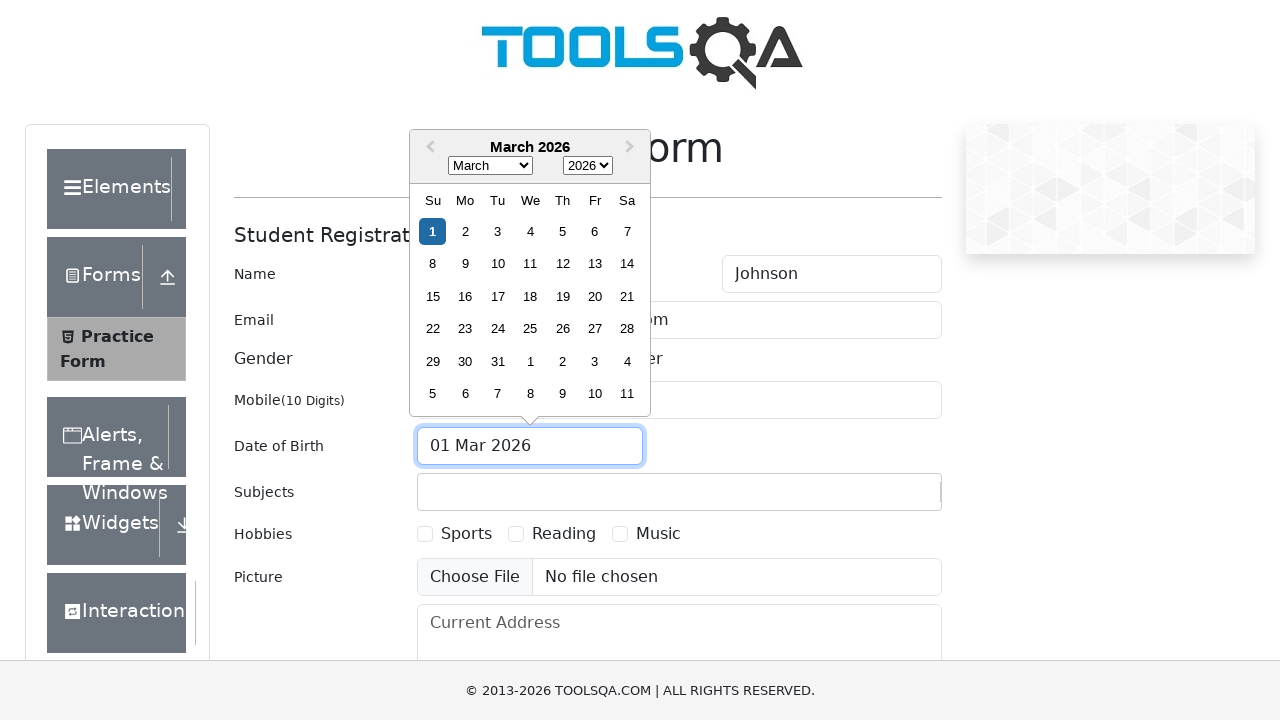

Selected all text in date field
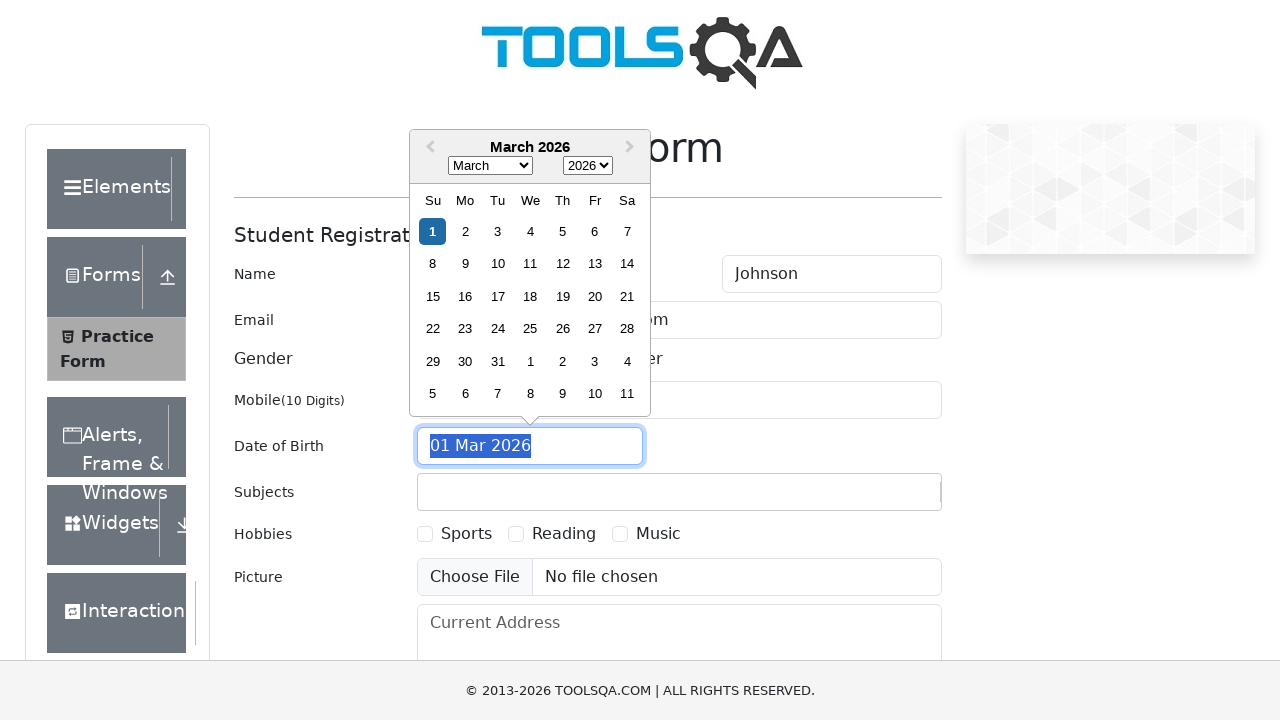

Entered date of birth '15 Mar 1990'
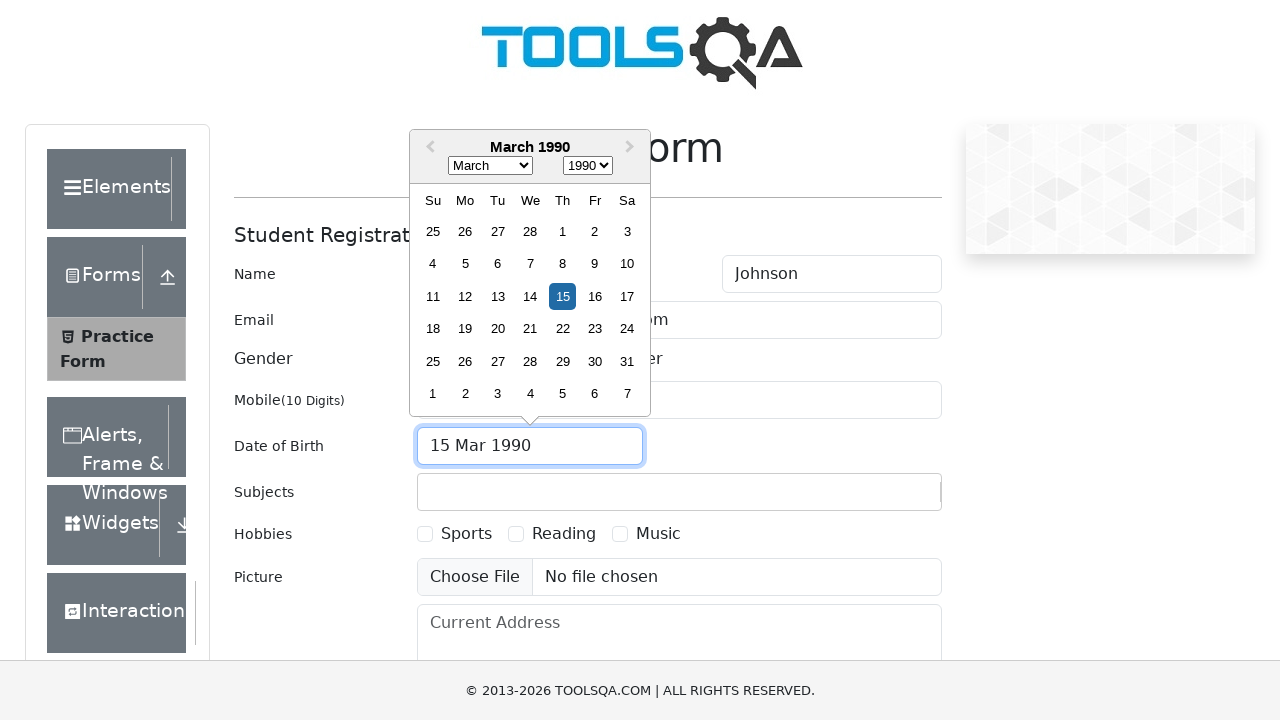

Pressed Enter to confirm date of birth
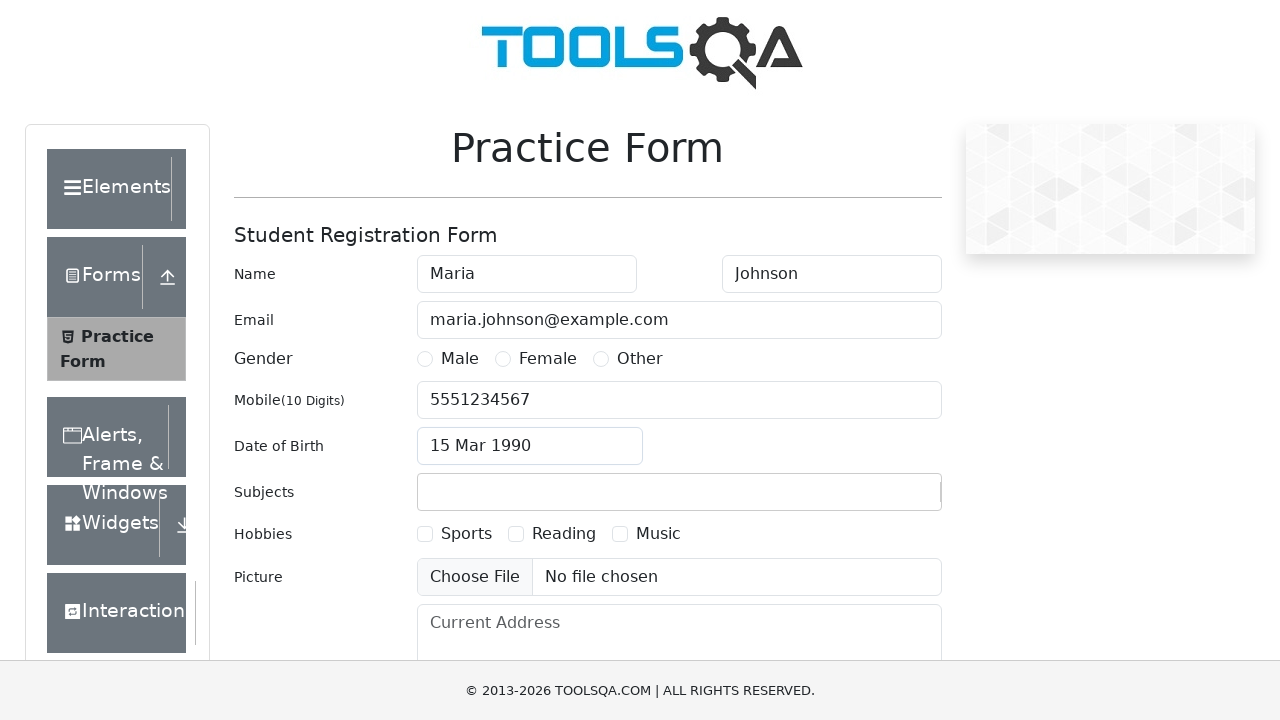

Clicked subjects input field at (430, 492) on #subjectsInput
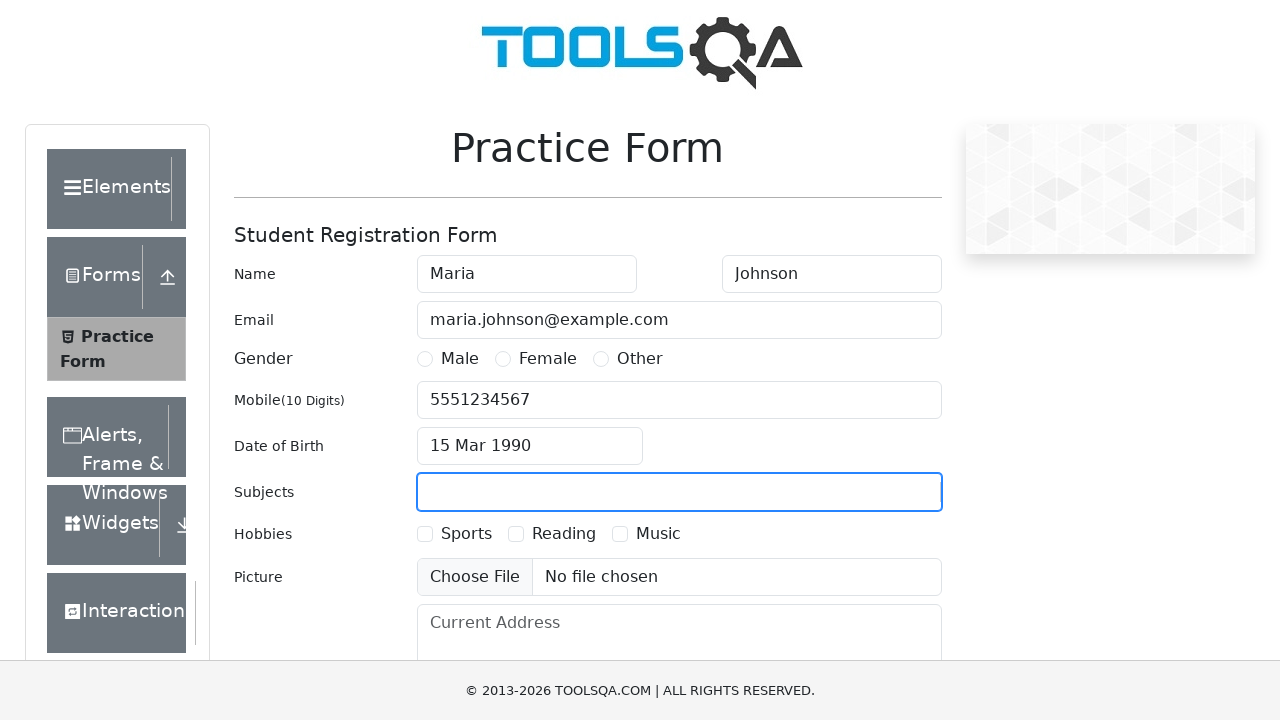

Entered 'English' in subjects field on #subjectsInput
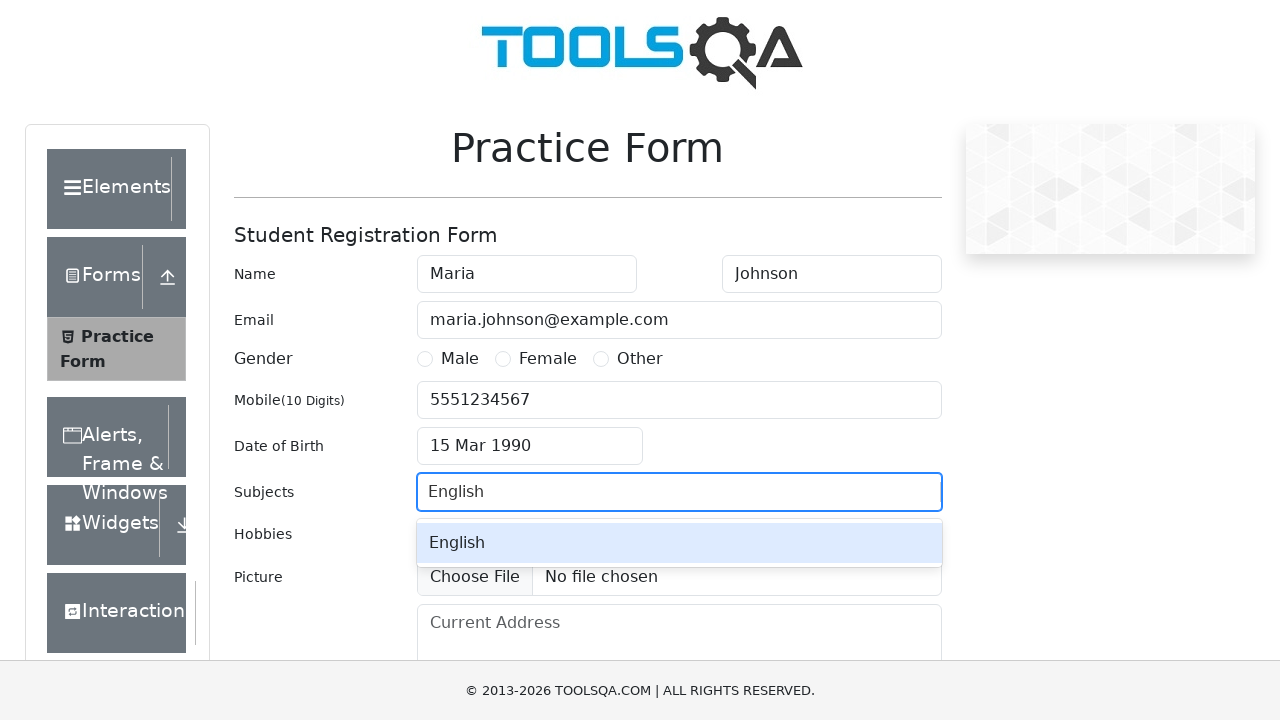

Pressed Enter to confirm subject selection
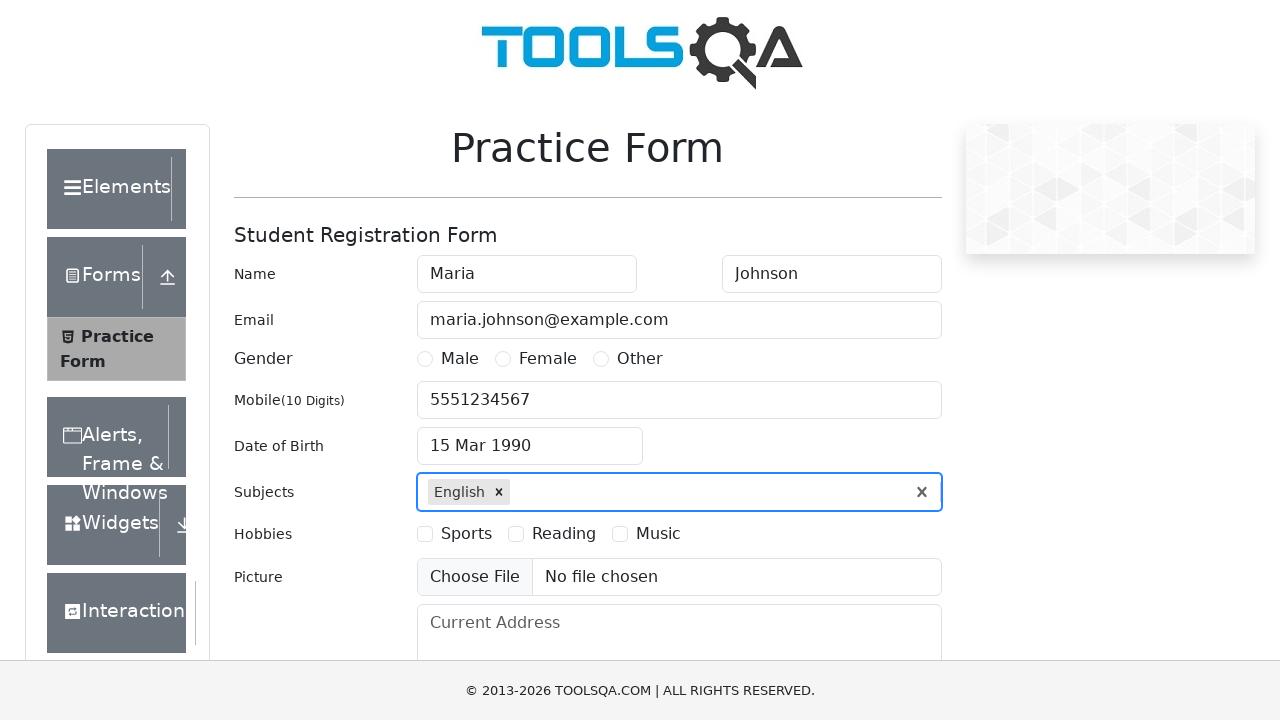

Selected Female gender option at (548, 359) on label[for='gender-radio-2']
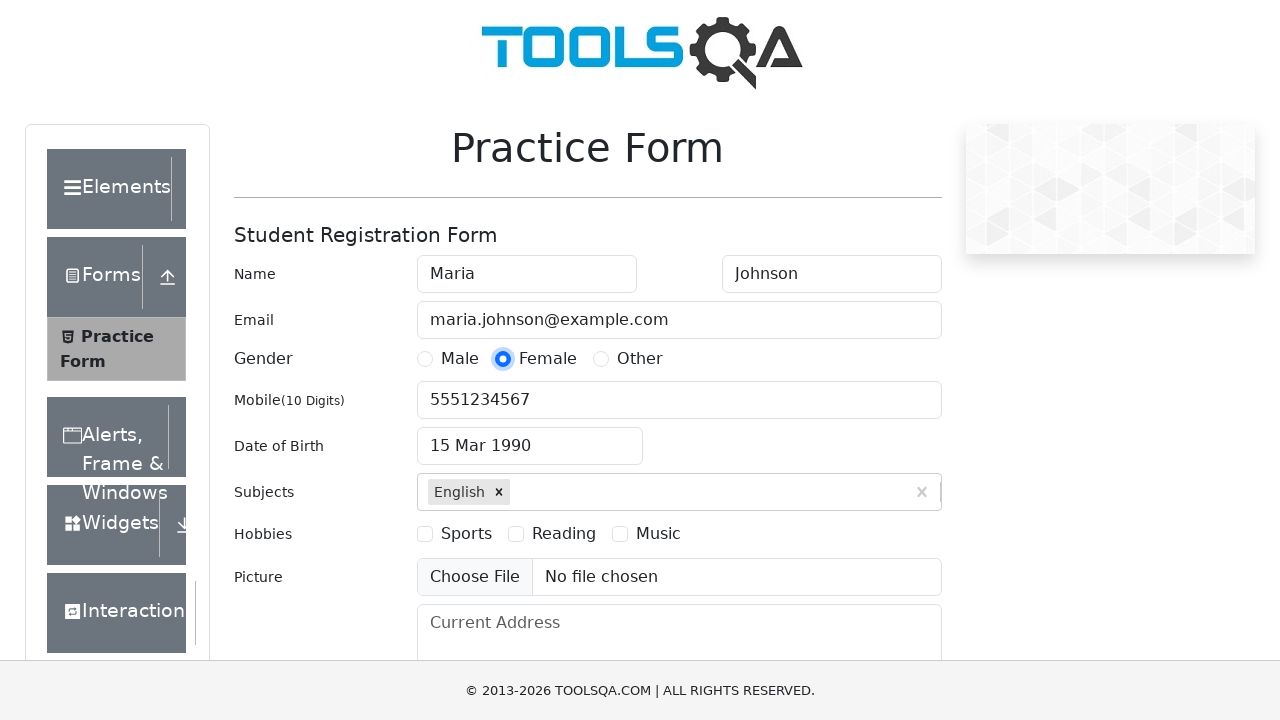

Selected Sports hobby at (466, 534) on label[for='hobbies-checkbox-1']
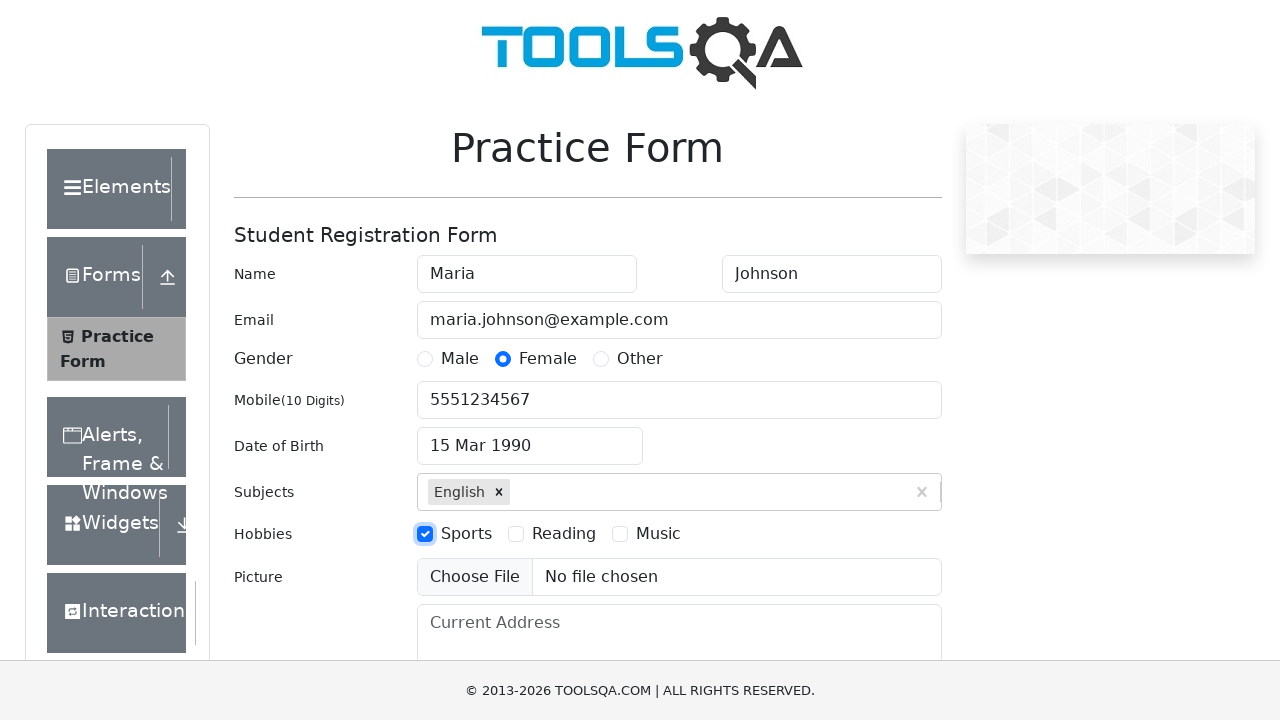

Selected Reading hobby at (564, 534) on label[for='hobbies-checkbox-2']
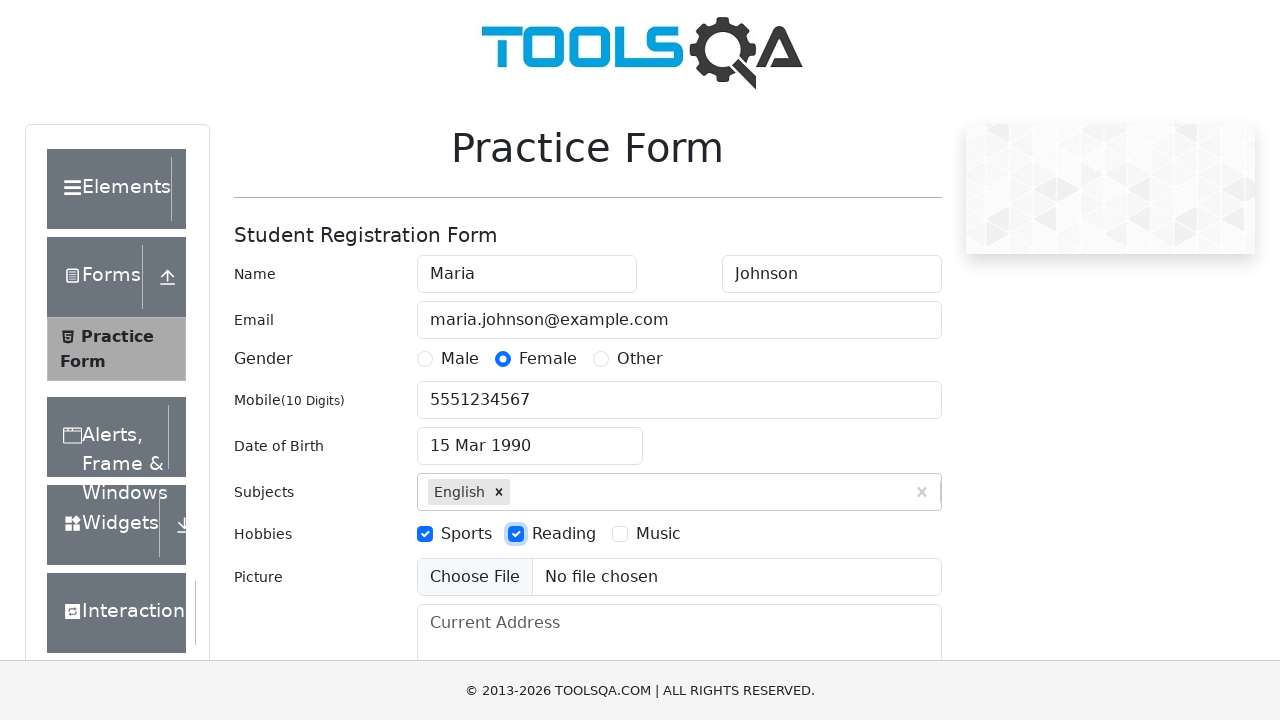

Selected Music hobby at (658, 534) on label[for='hobbies-checkbox-3']
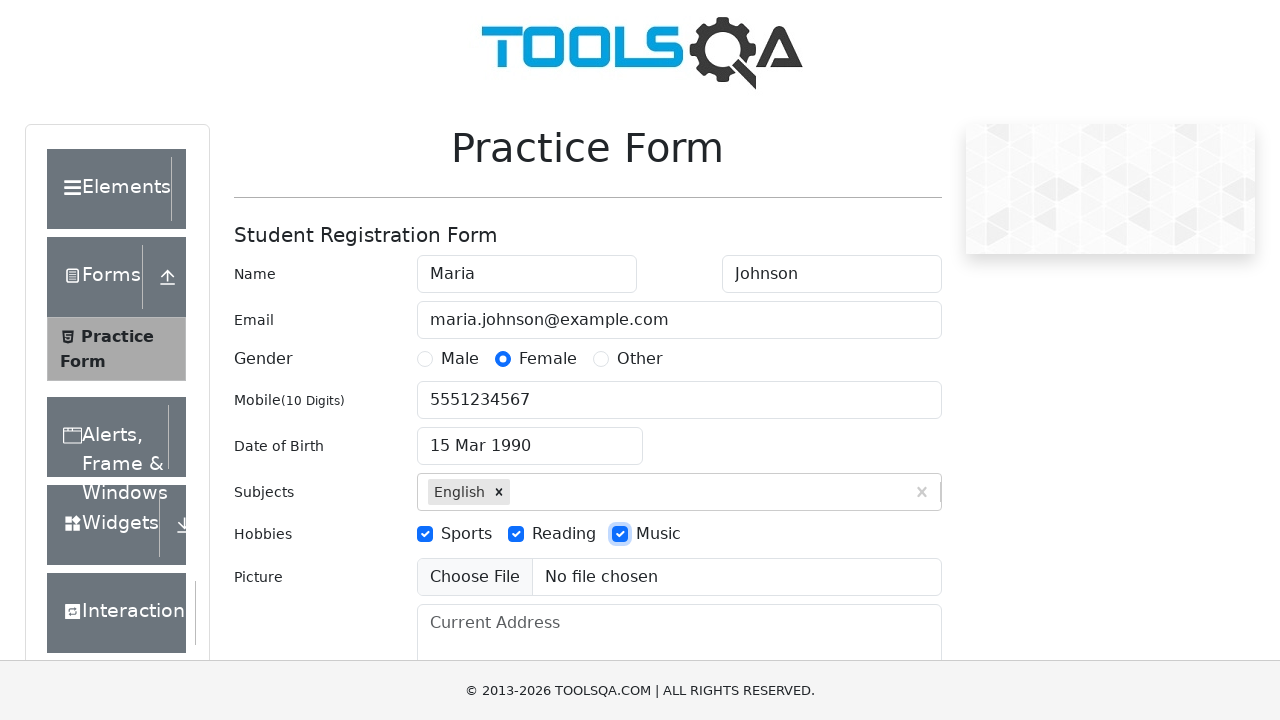

Filled current address with '123 Main Street, New York' on #currentAddress
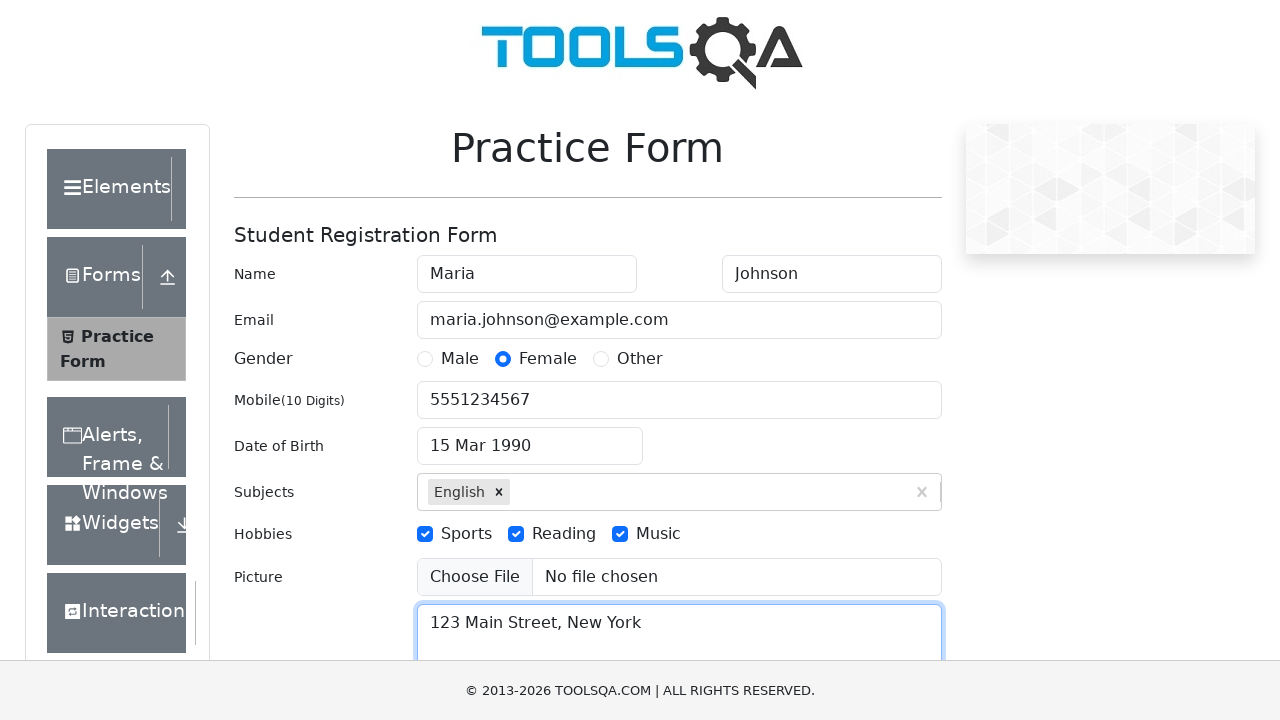

Clicked state selection dropdown at (430, 437) on #react-select-3-input
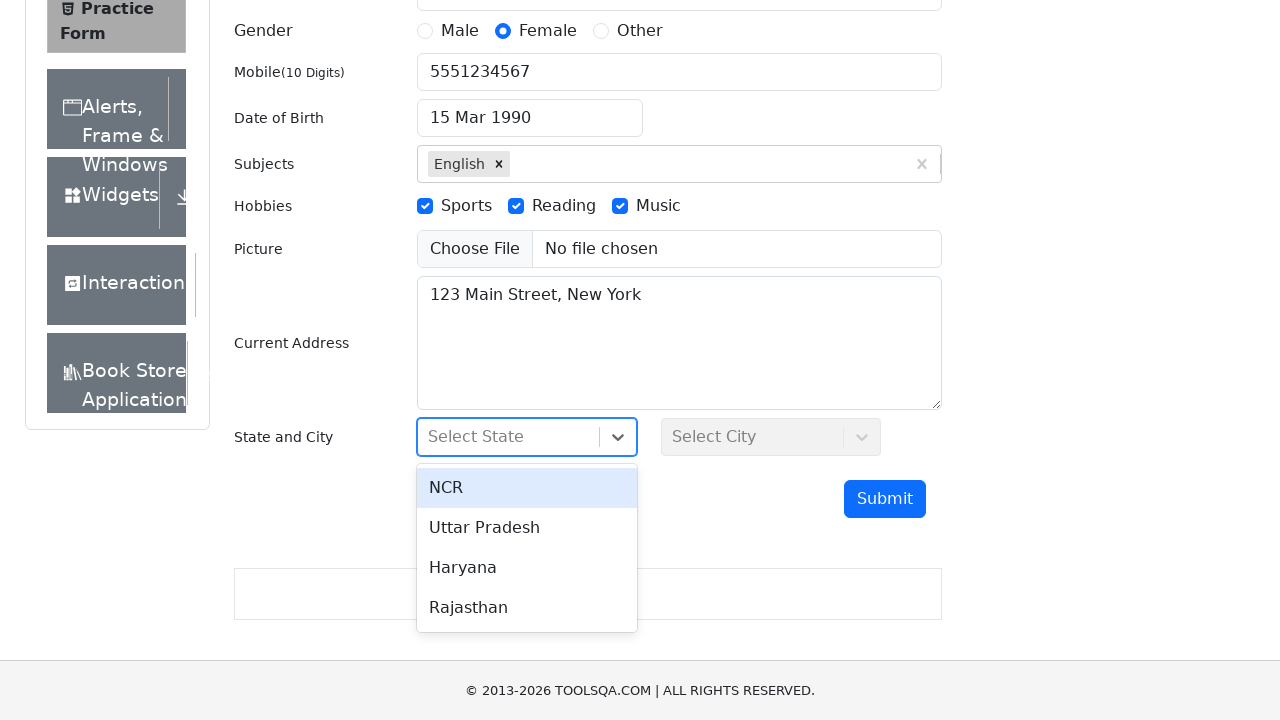

Entered 'Haryana' in state field on #react-select-3-input
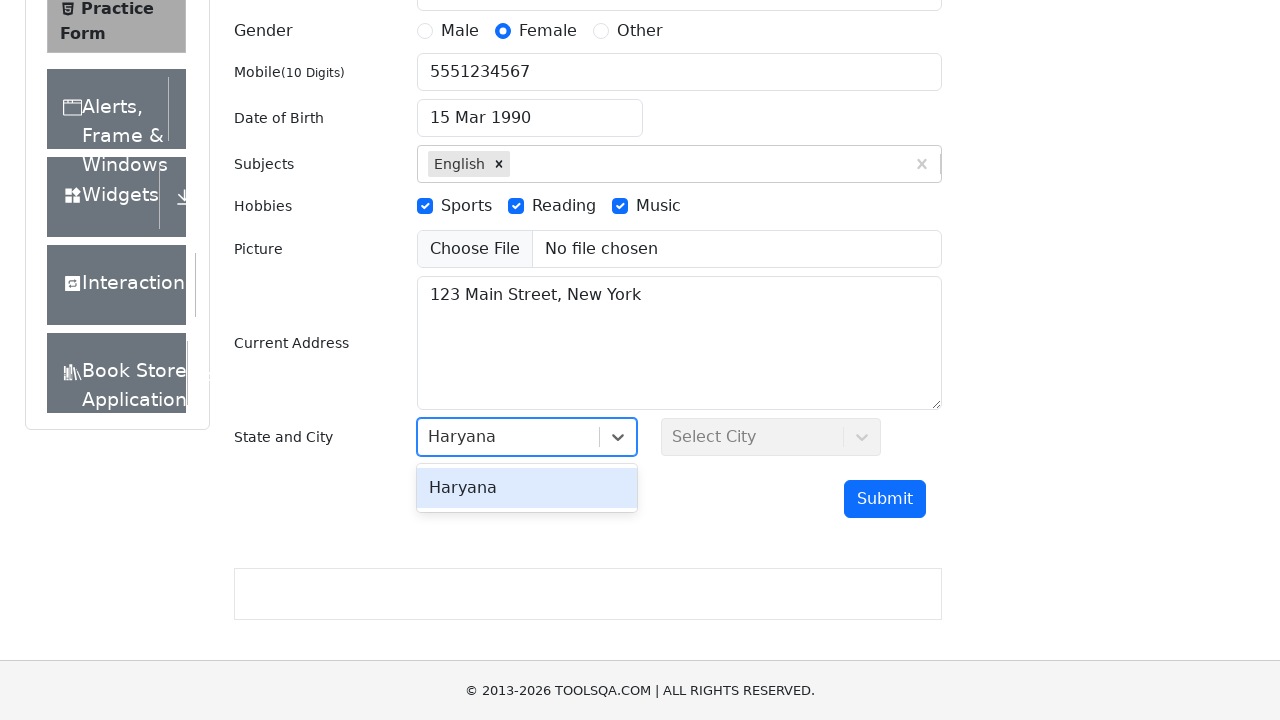

Pressed Enter to confirm state selection
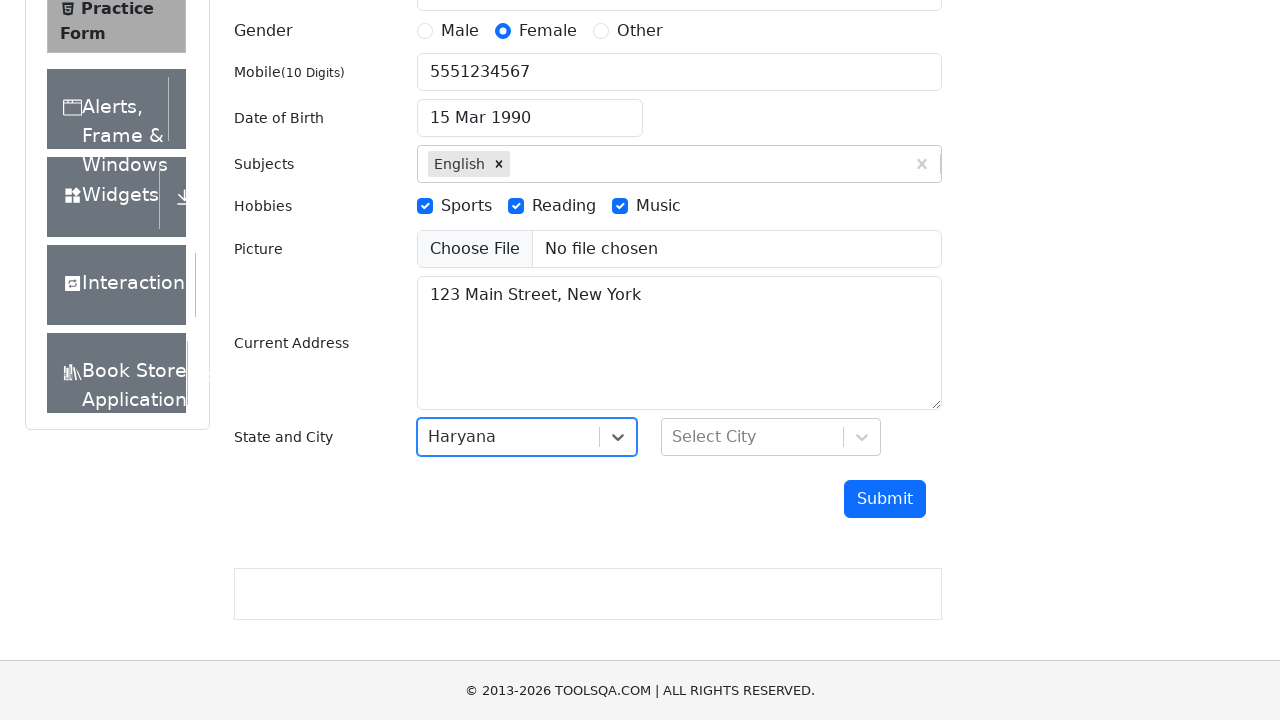

Clicked city selection dropdown at (674, 437) on #react-select-4-input
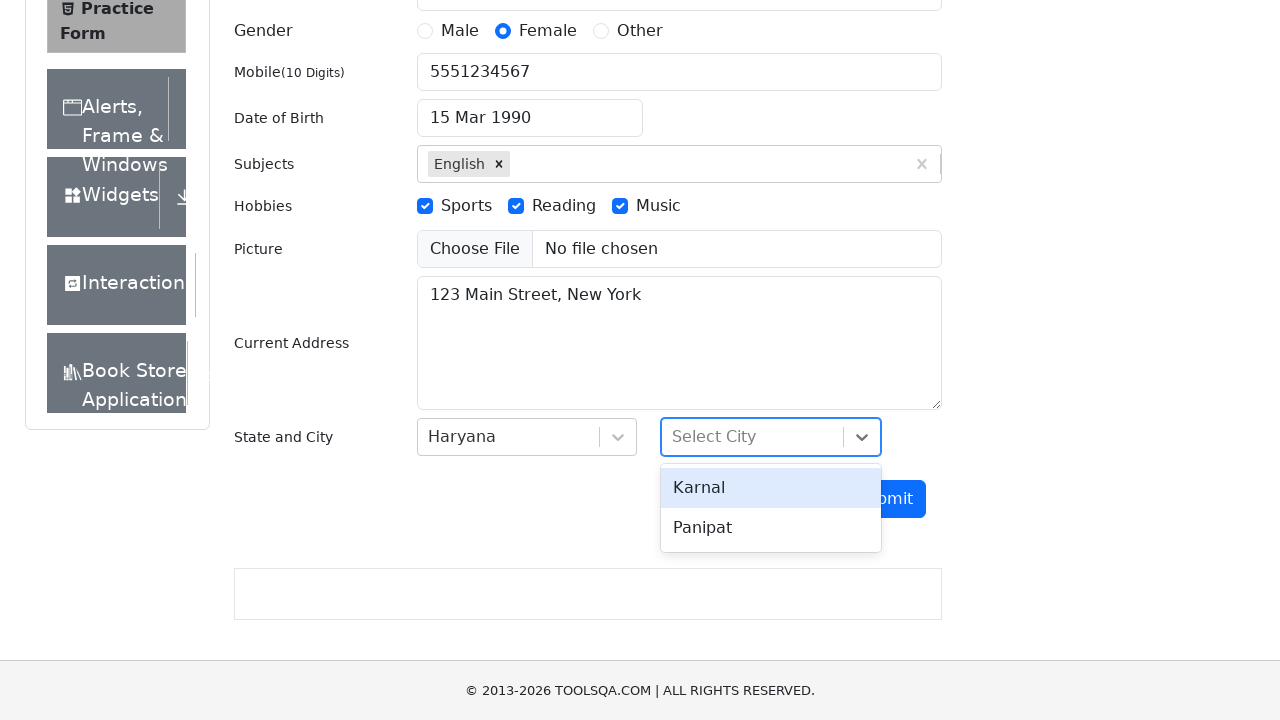

Entered 'Karnal' in city field on #react-select-4-input
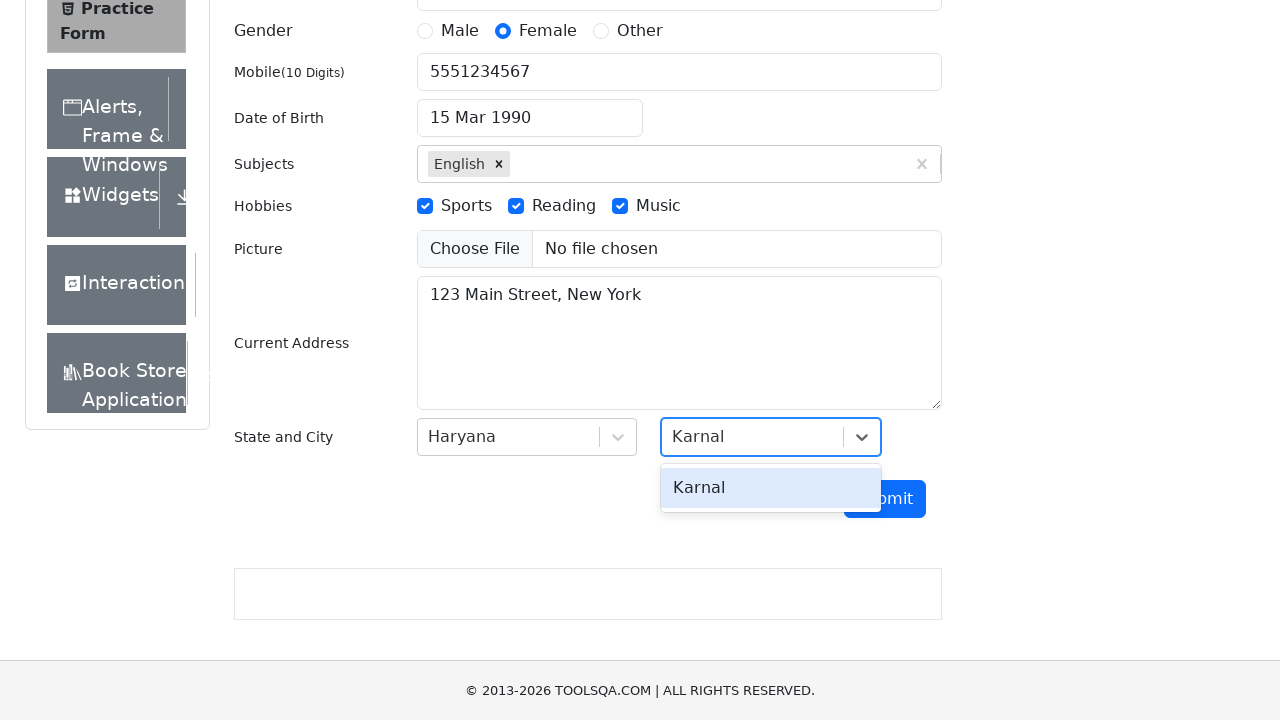

Pressed Enter to confirm city selection
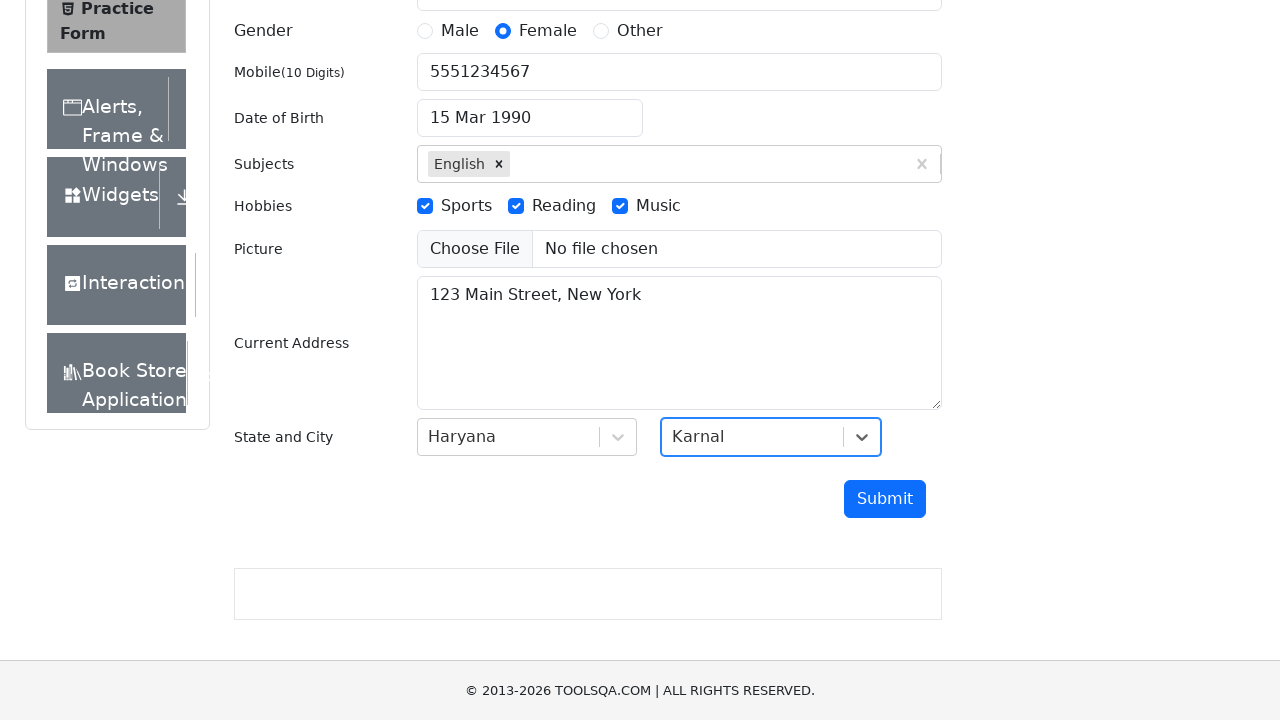

Clicked submit button to submit form at (885, 499) on #submit
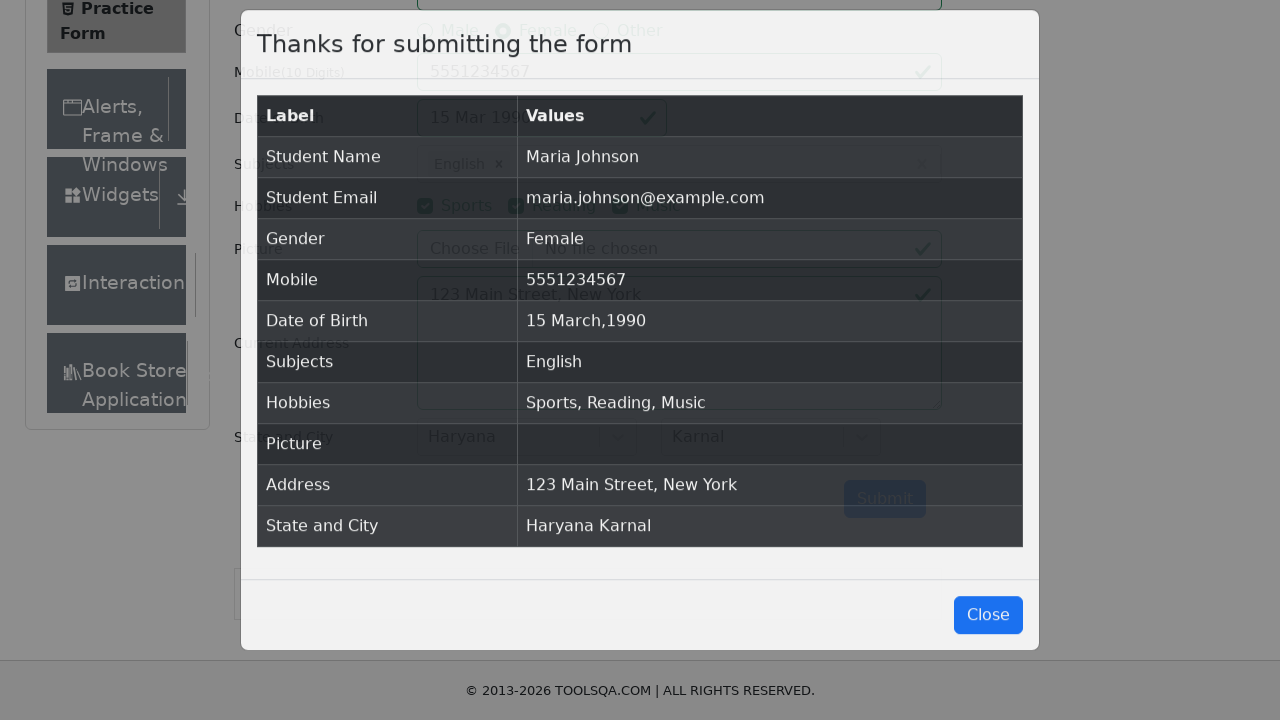

Success modal appeared with submission confirmation
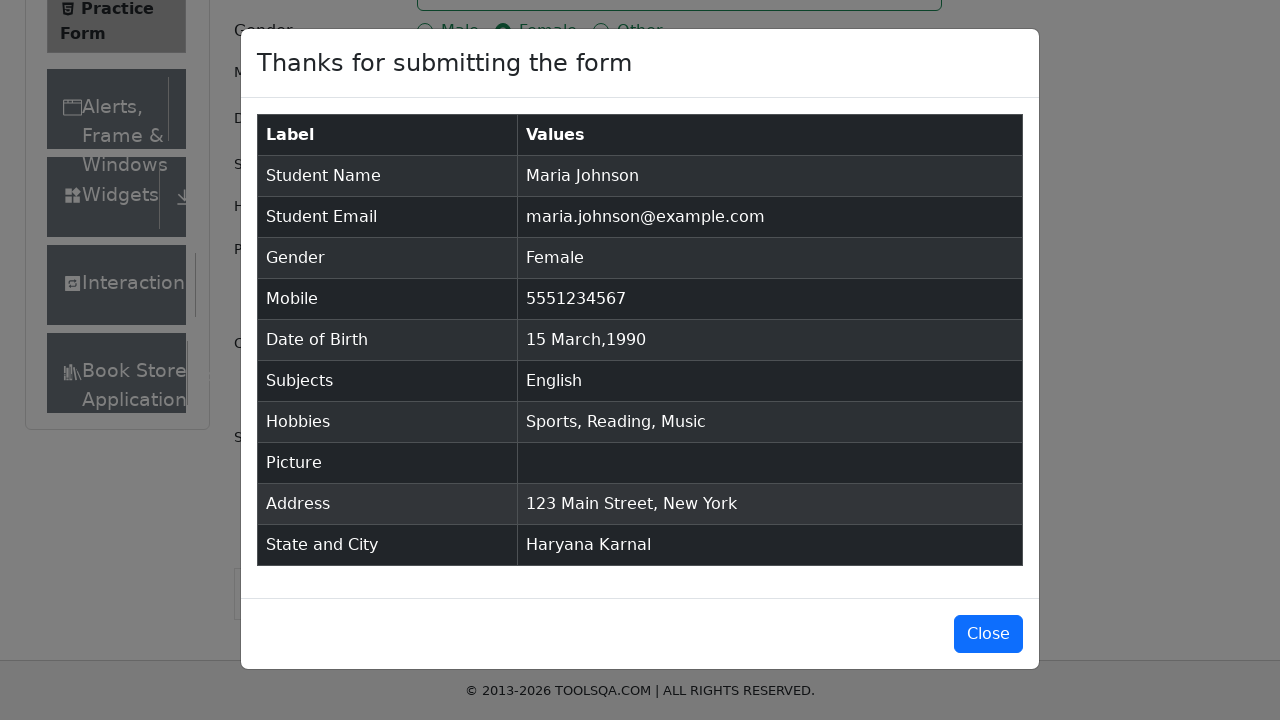

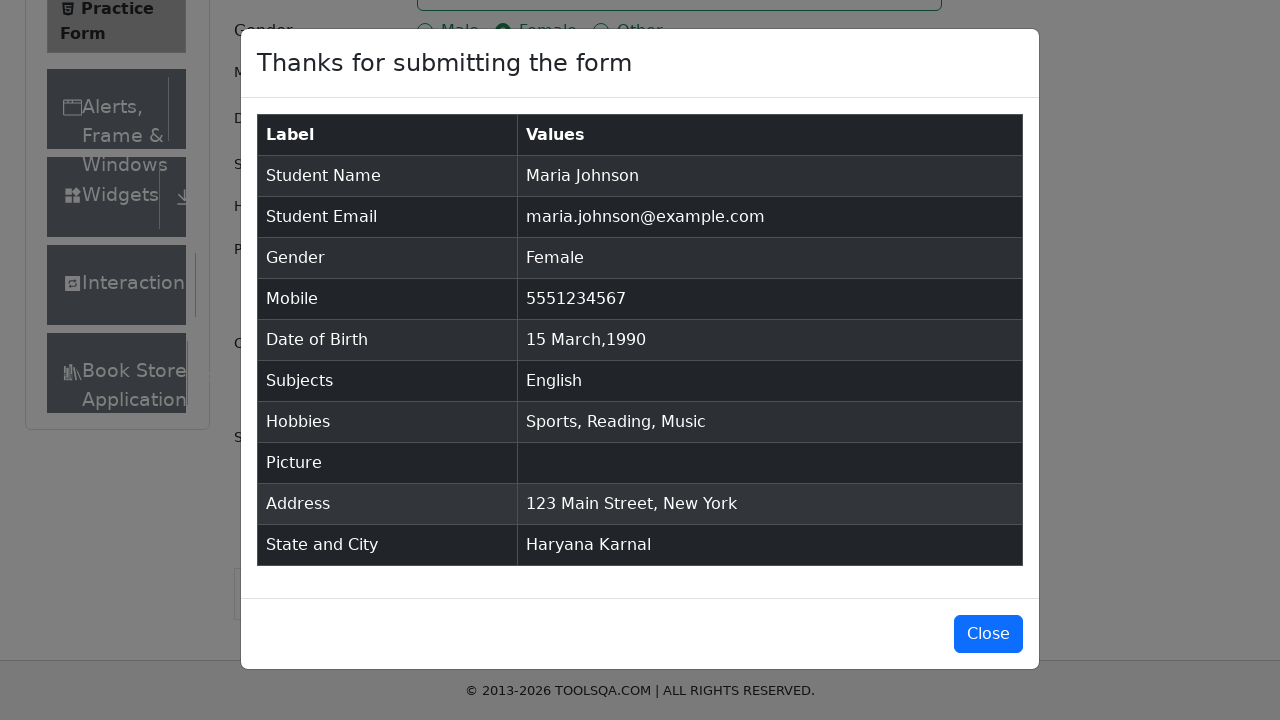